Tests window handling by clicking a button to open a new window, switching to it, and then closing it

Starting URL: https://rahulshettyacademy.com/AutomationPractice/

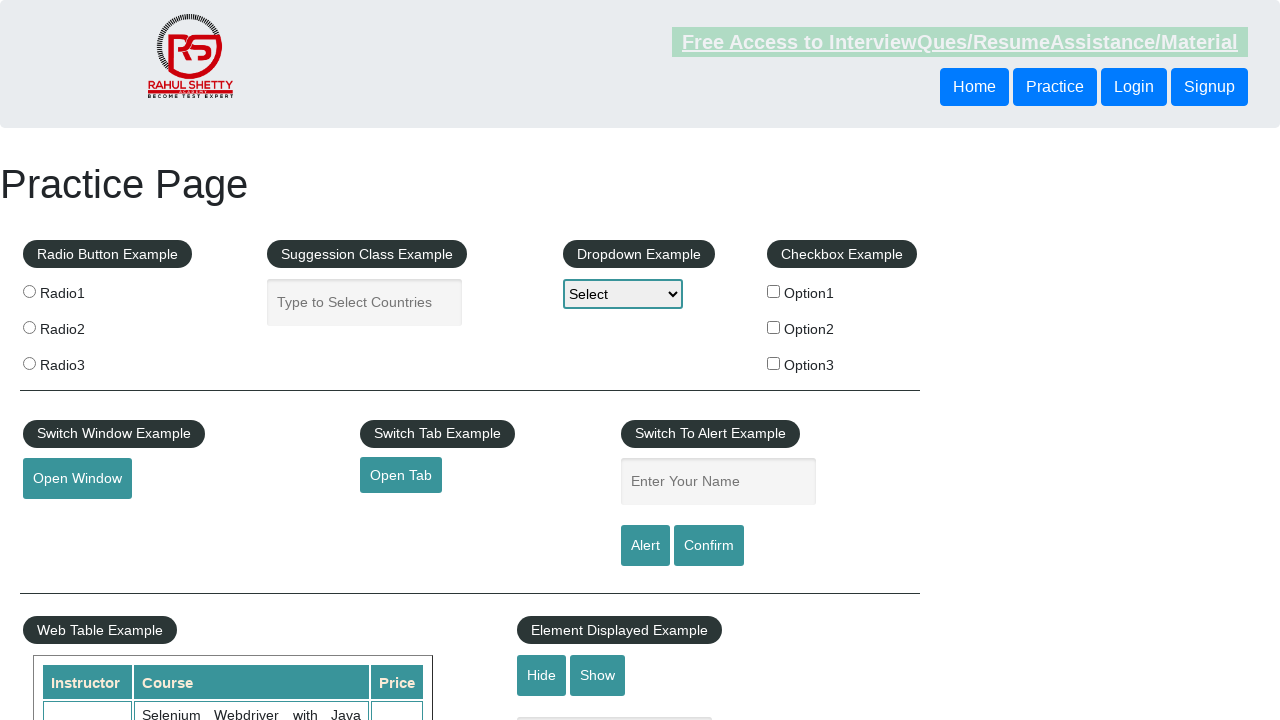

Clicked button to open new window at (77, 479) on #openwindow
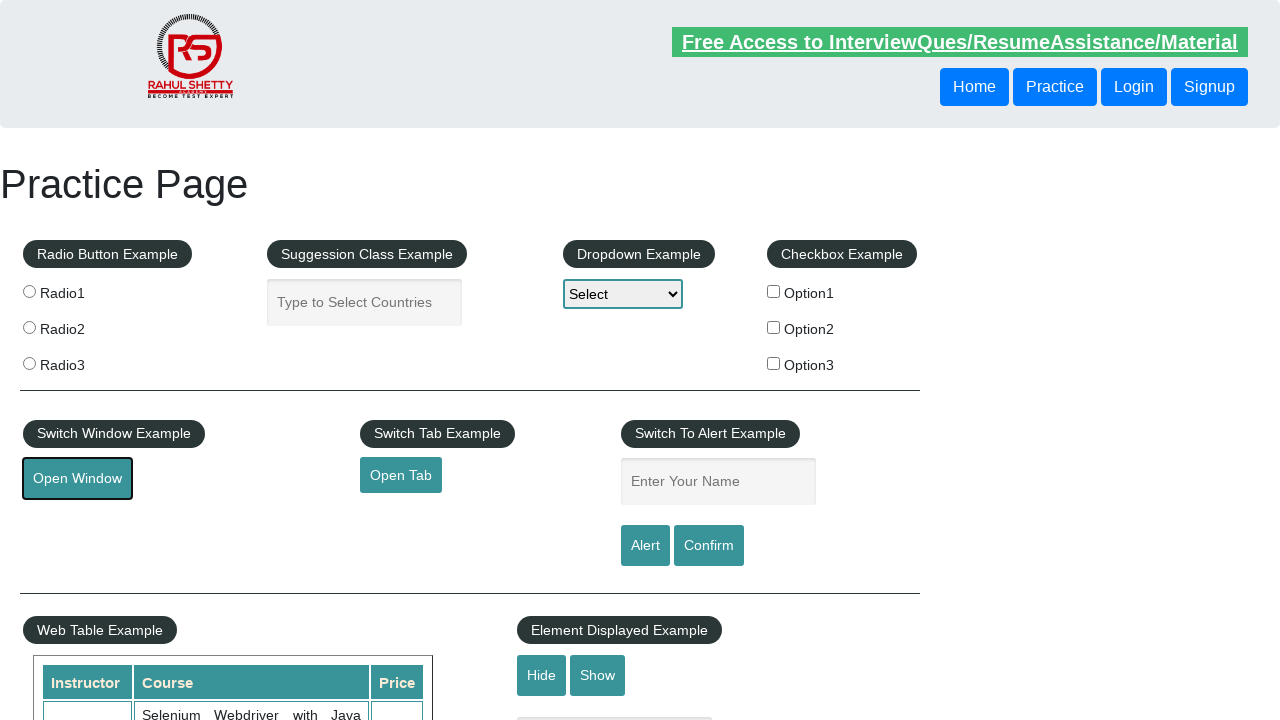

New window opened
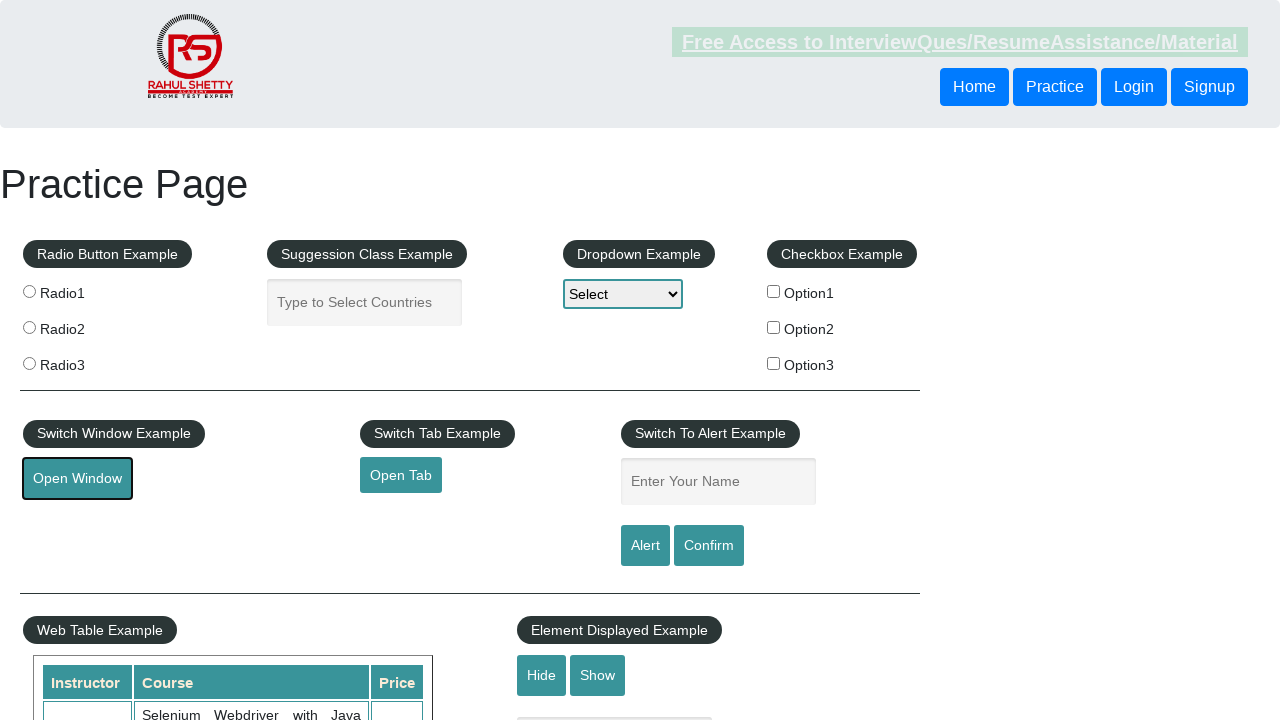

Retrieved list of all open pages
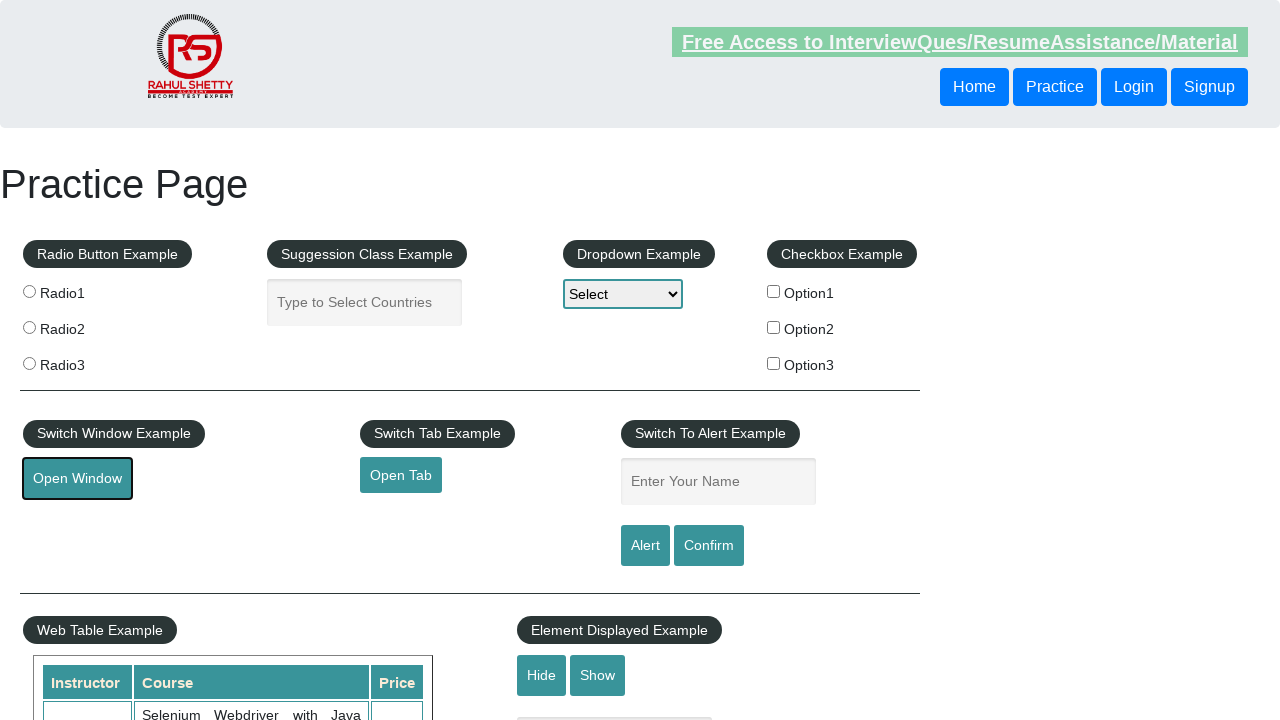

Switched to new window
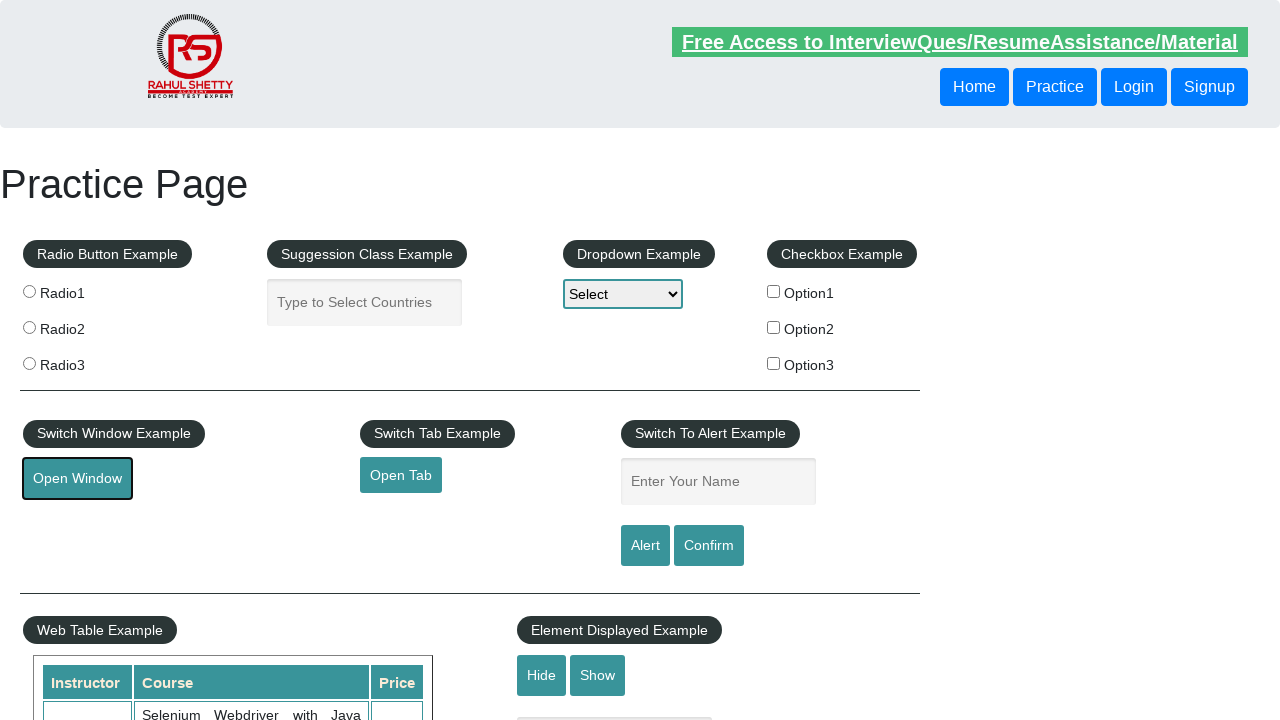

Closed the new window
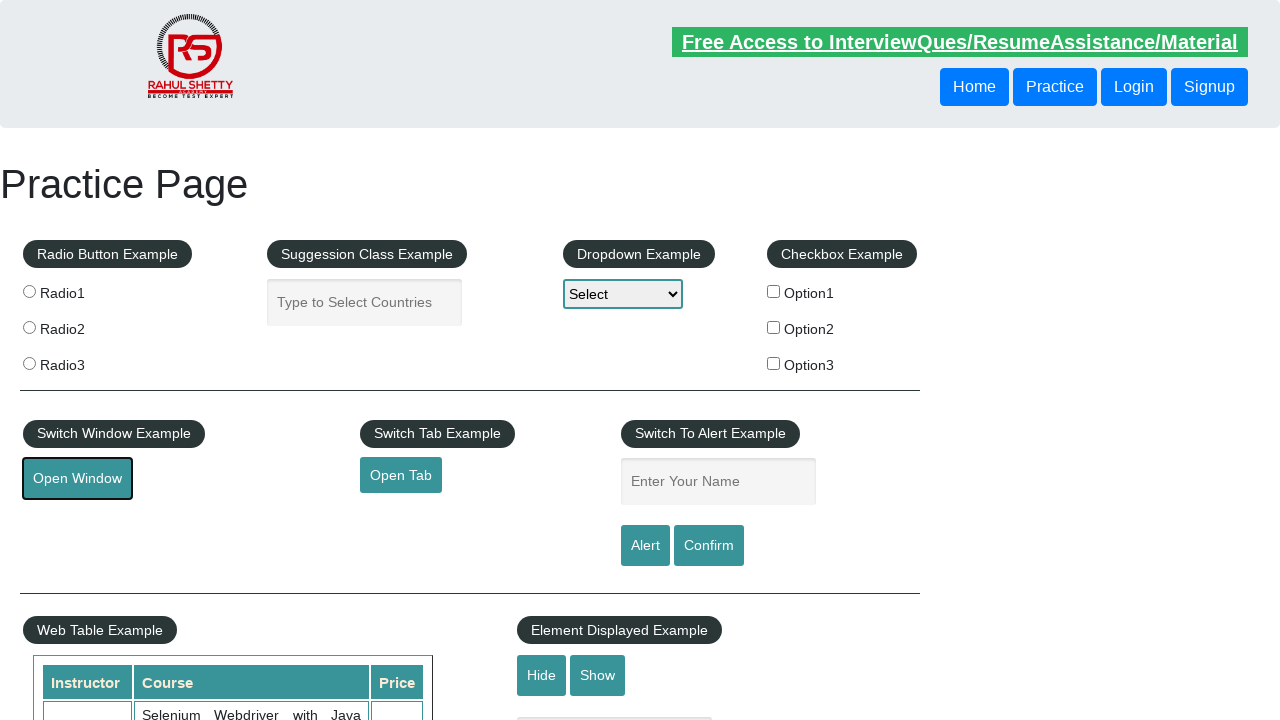

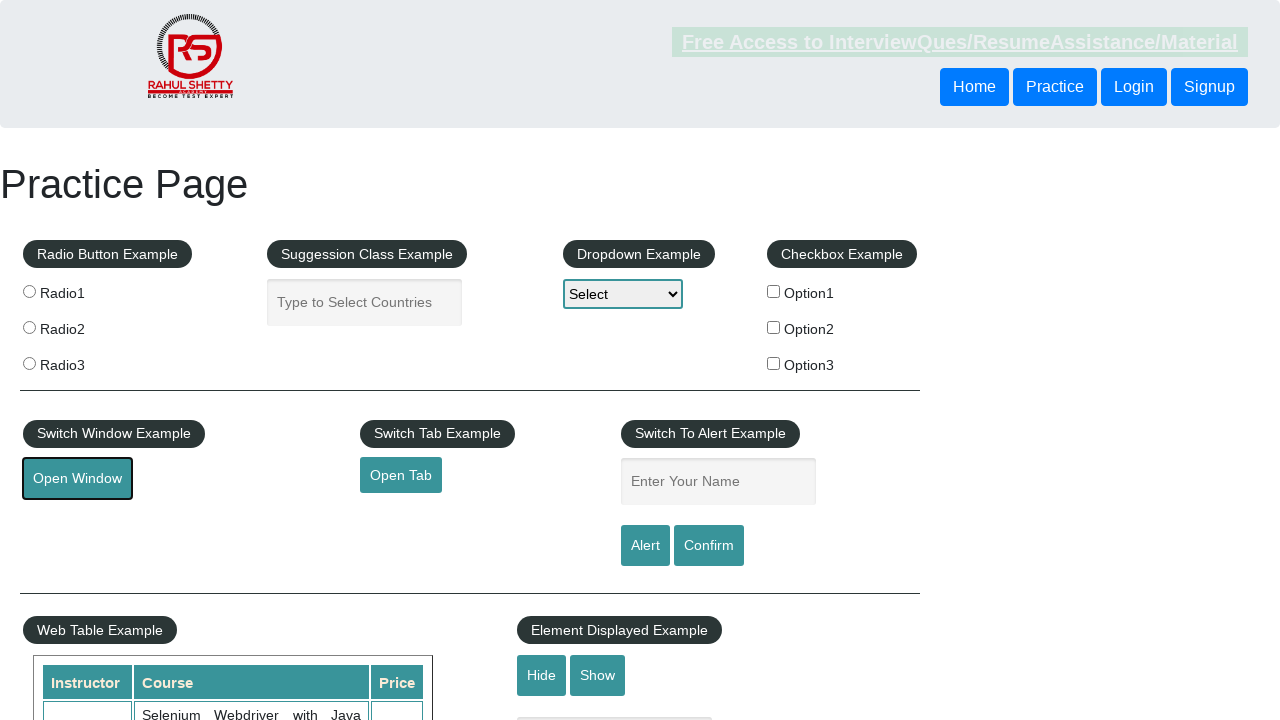